Tests checkbox functionality on an automation practice page by finding all checkboxes and clicking each one to verify they can be selected.

Starting URL: https://rahulshettyacademy.com/AutomationPractice/

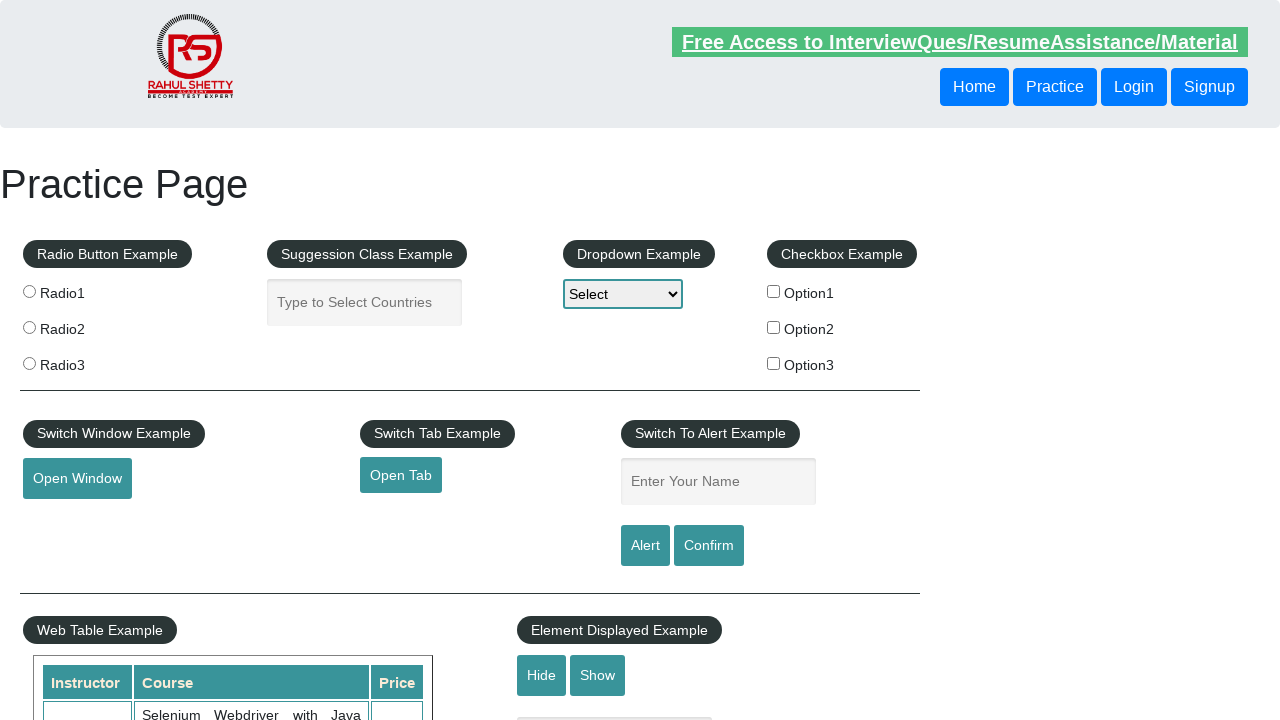

Page loaded with domcontentloaded state
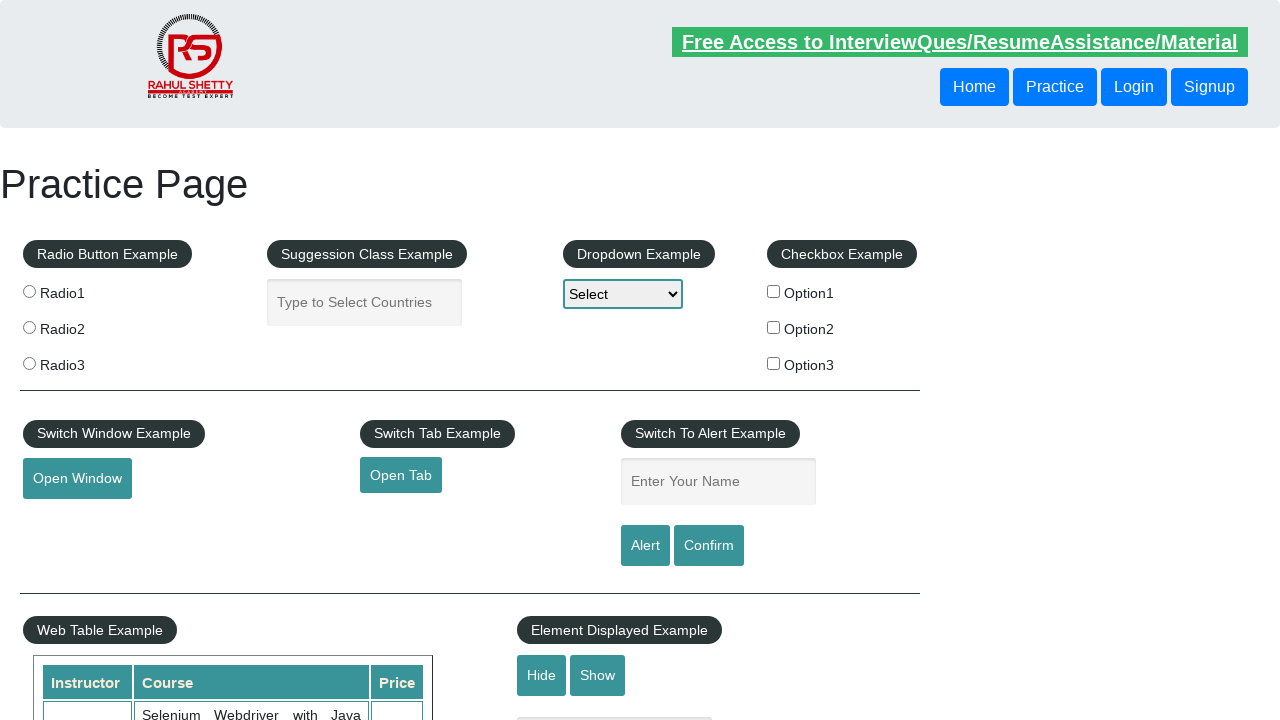

Located all checkboxes on the automation practice page
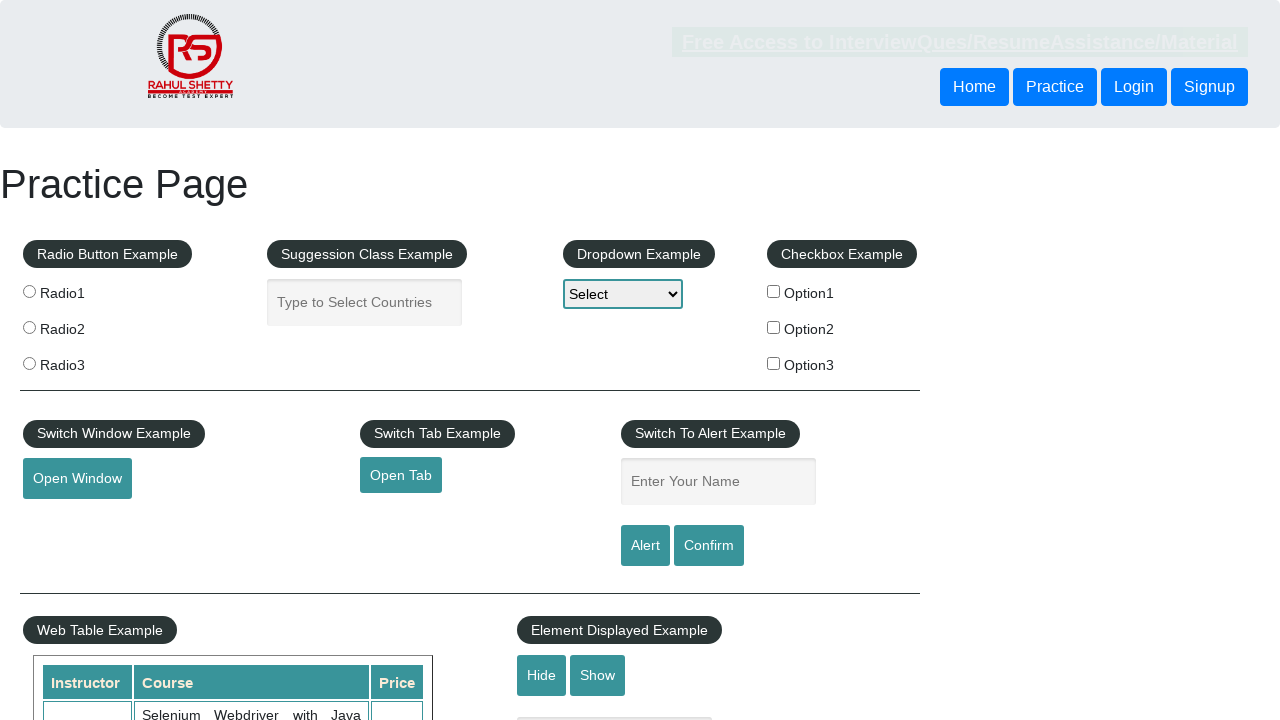

Found 3 checkboxes on the page
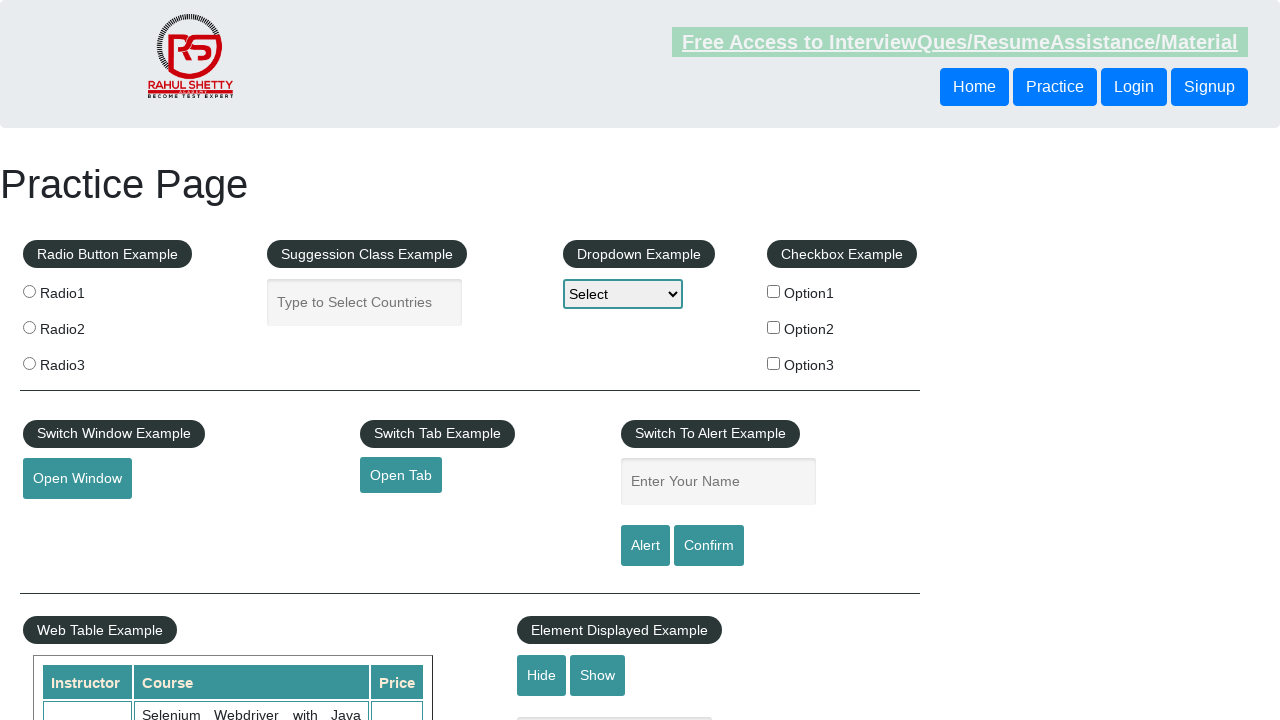

Clicked checkbox 1 of 3 at (774, 291) on input[type='checkbox'] >> nth=0
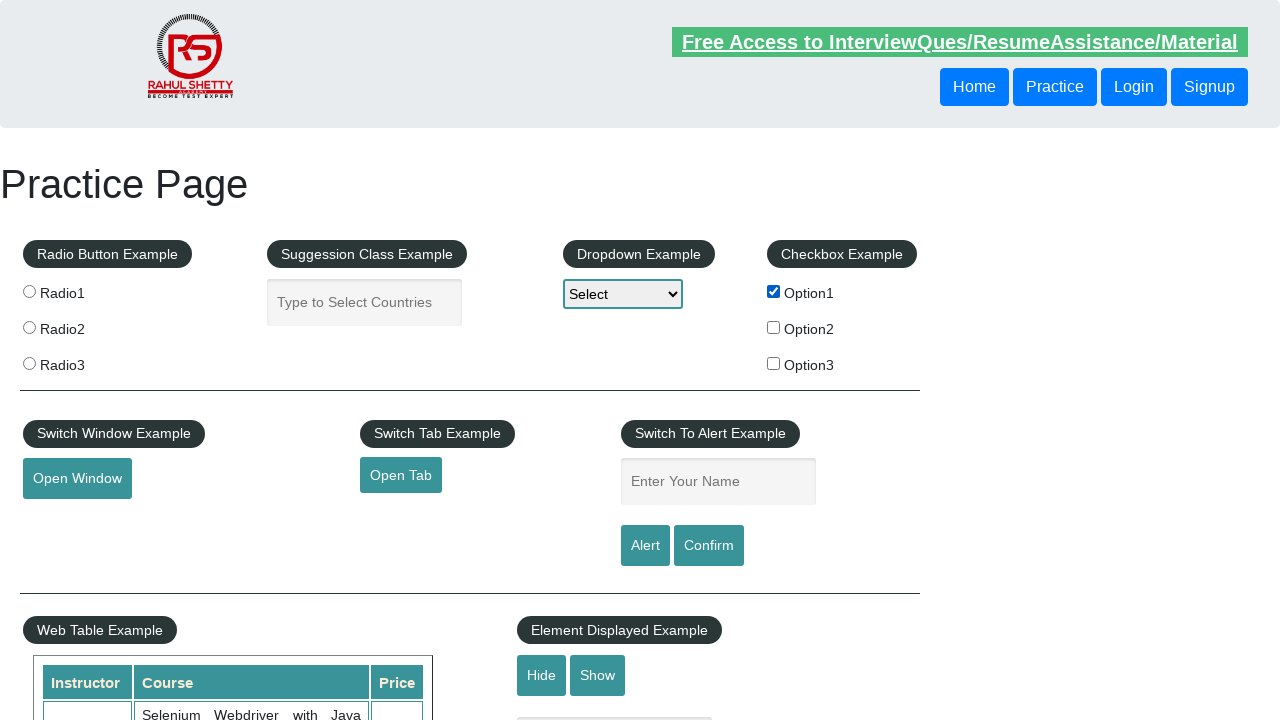

Waited 500ms after clicking checkbox 1
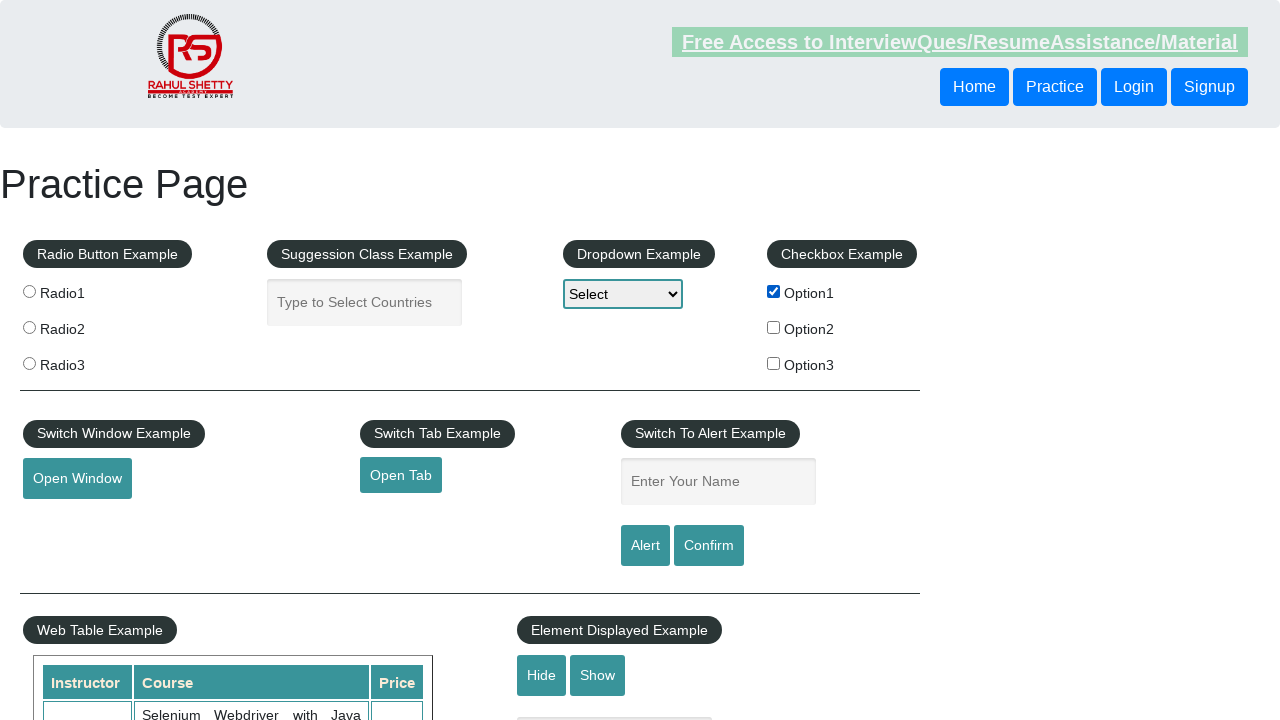

Clicked checkbox 2 of 3 at (774, 327) on input[type='checkbox'] >> nth=1
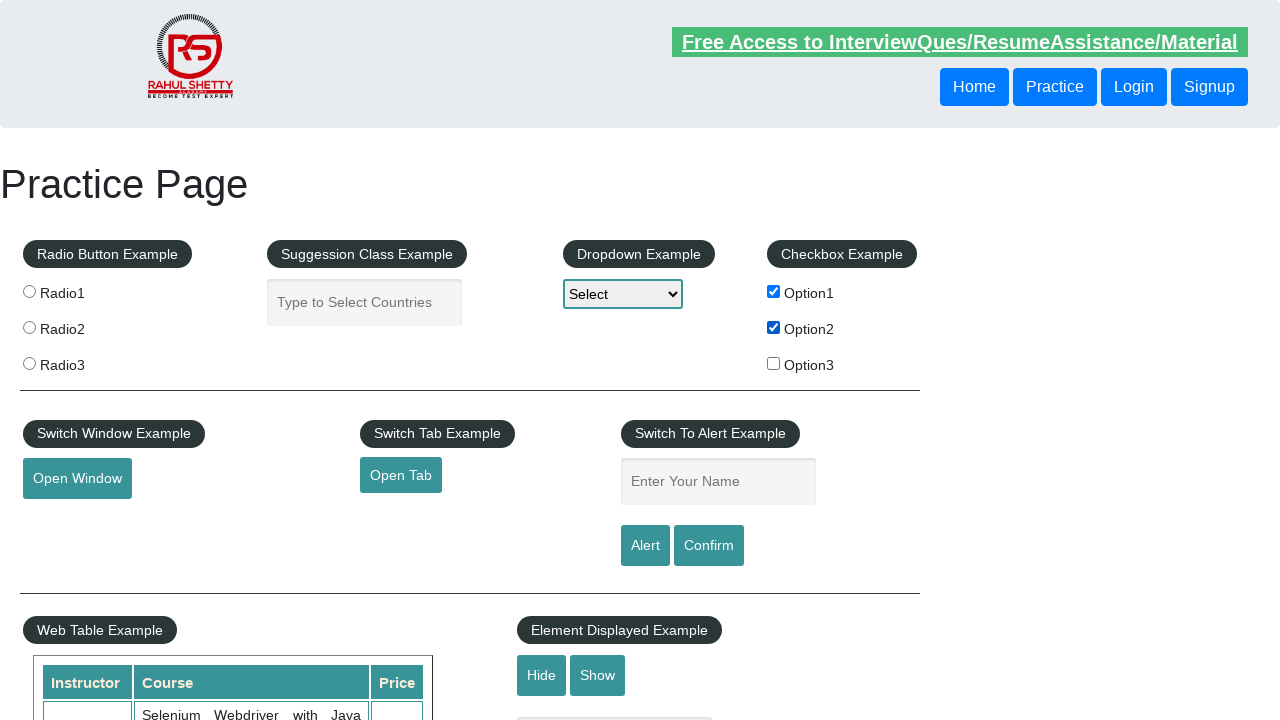

Waited 500ms after clicking checkbox 2
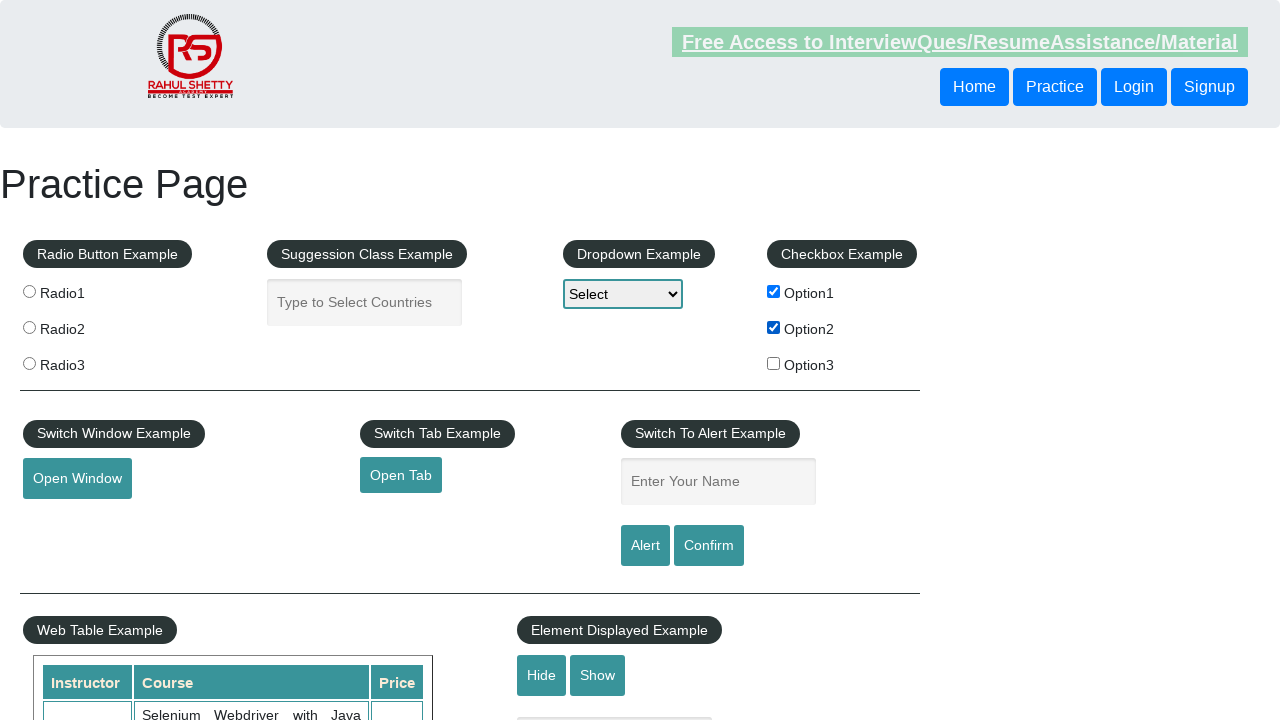

Clicked checkbox 3 of 3 at (774, 363) on input[type='checkbox'] >> nth=2
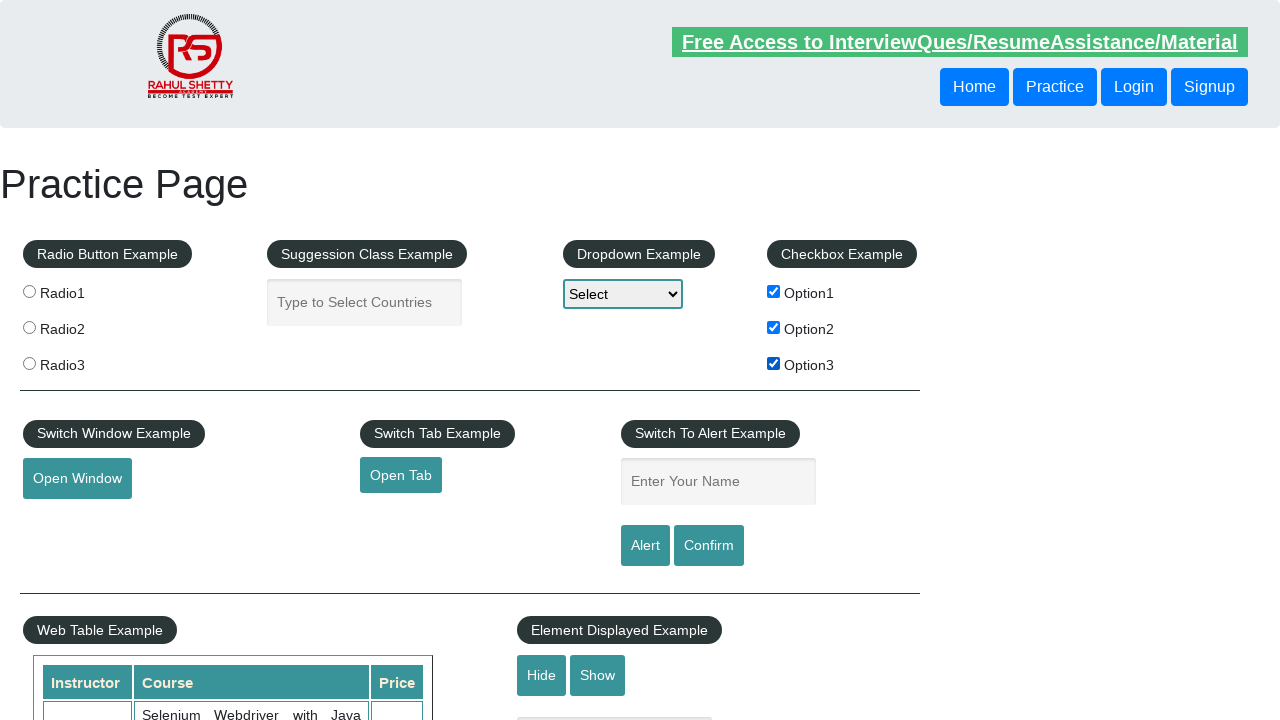

Waited 500ms after clicking checkbox 3
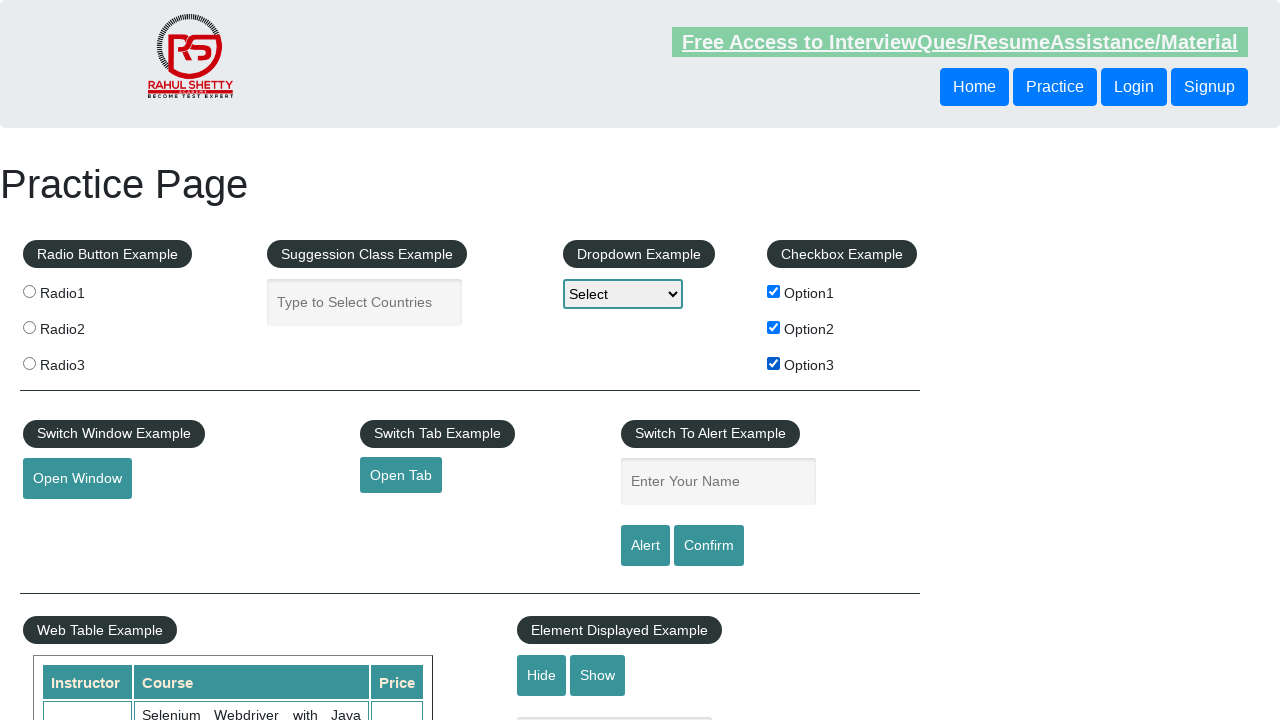

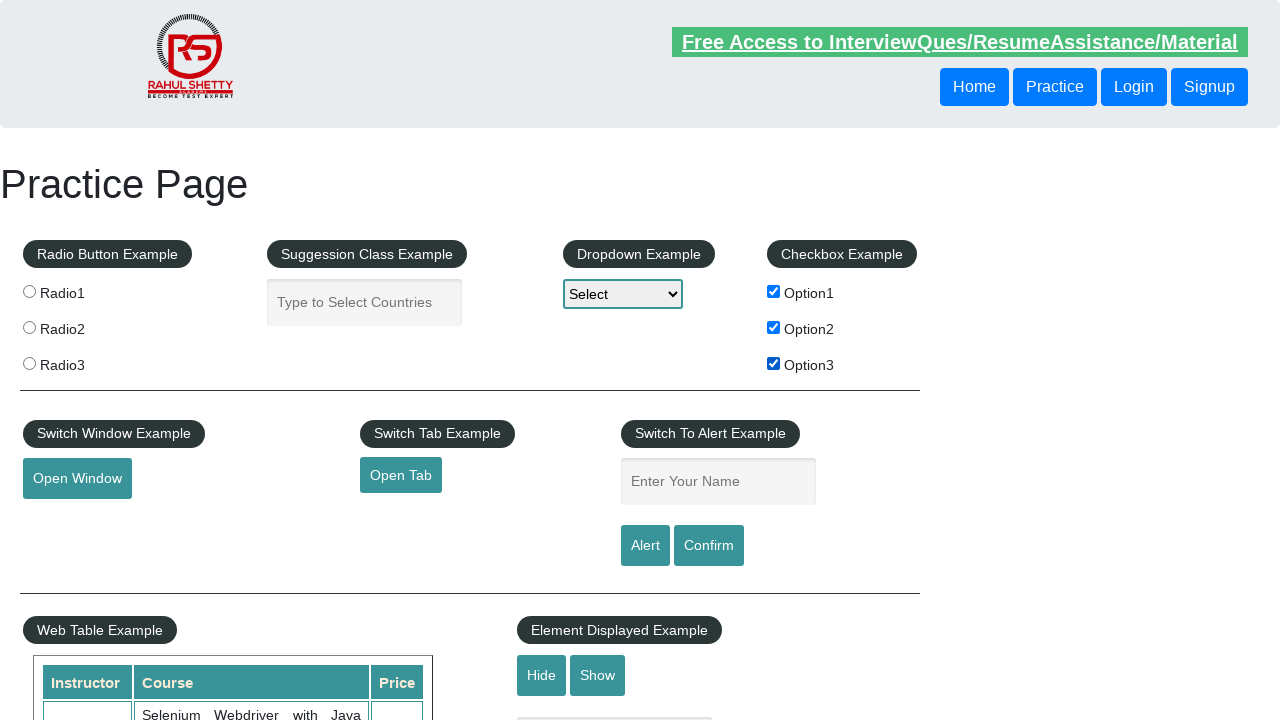